Tests hover and click interaction on the uncodemy.com website by moving to a navigation element and clicking it

Starting URL: https://uncodemy.com/

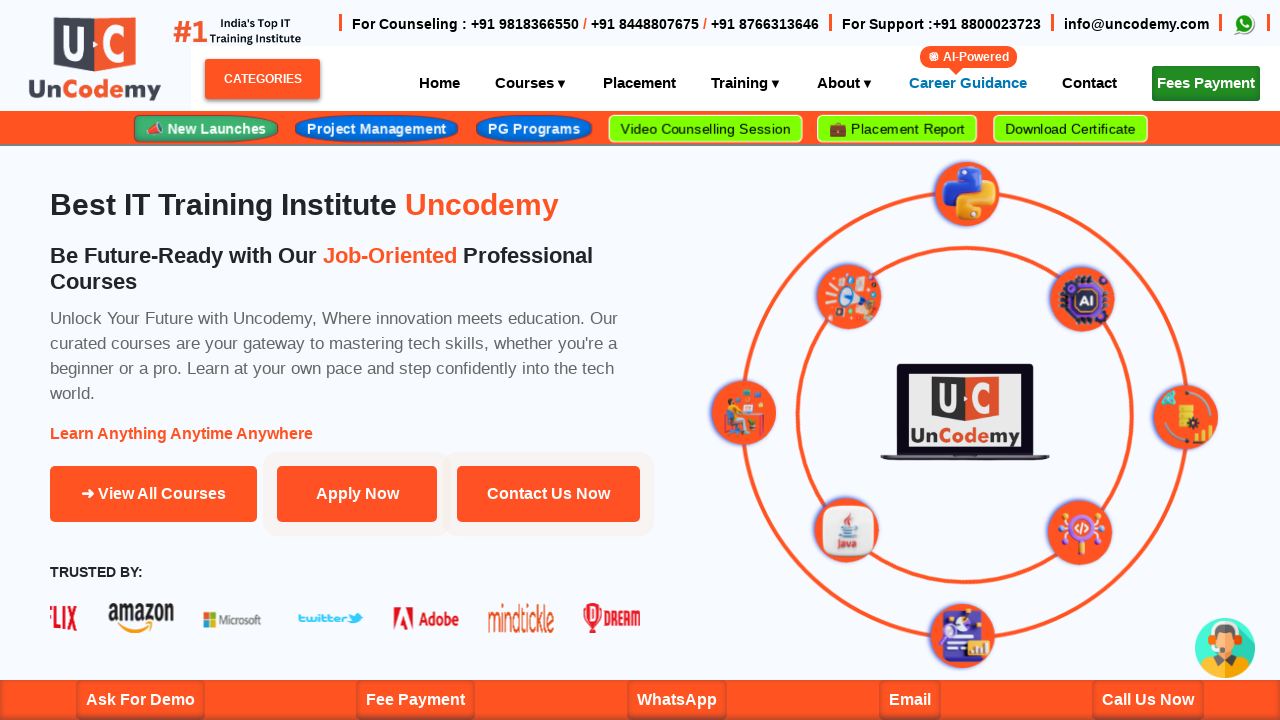

Hovered over navigation element with class 'pam cls' at (1206, 84) on a.pam.cls
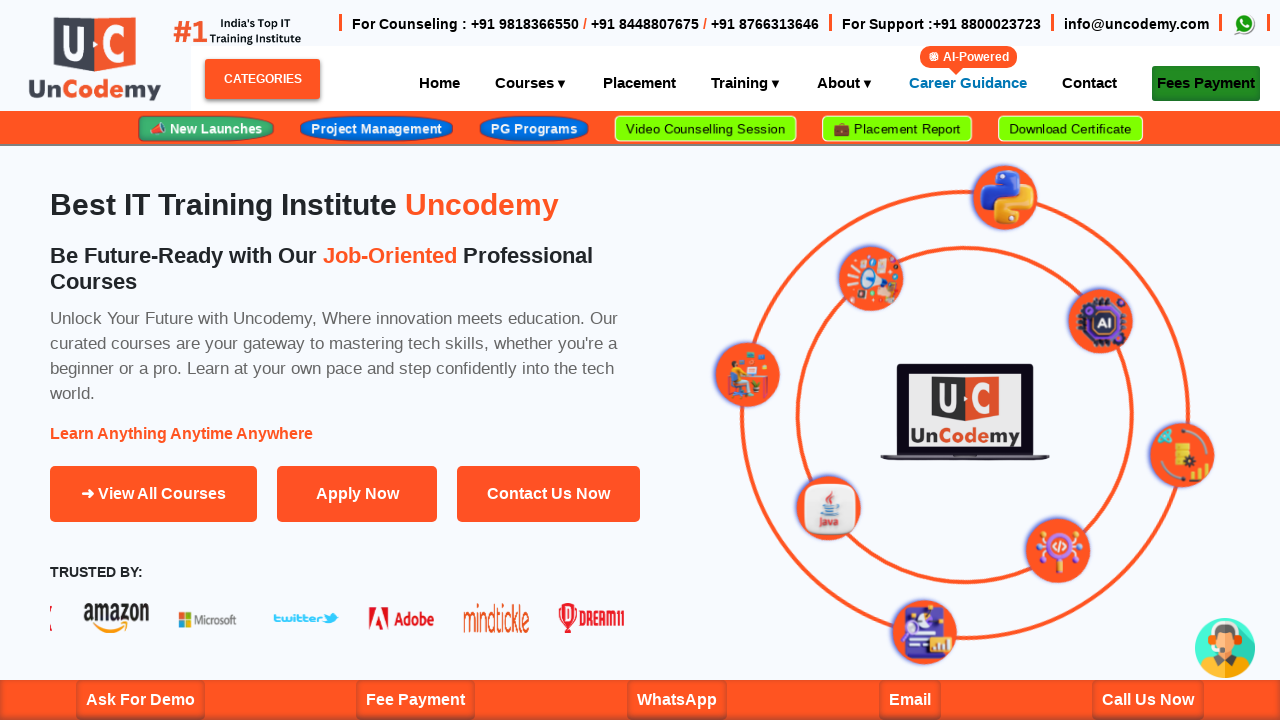

Waited 1000ms for hover effects to complete
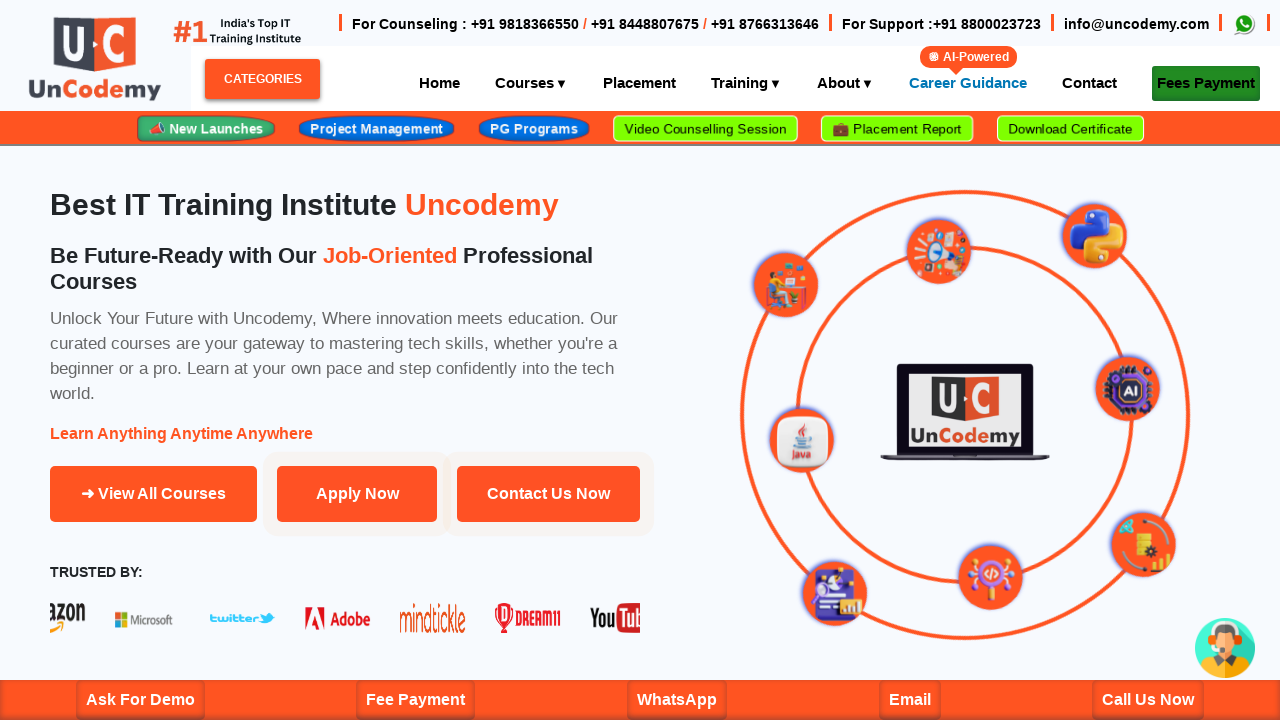

Clicked on navigation element with class 'pam cls' at (1206, 84) on a.pam.cls
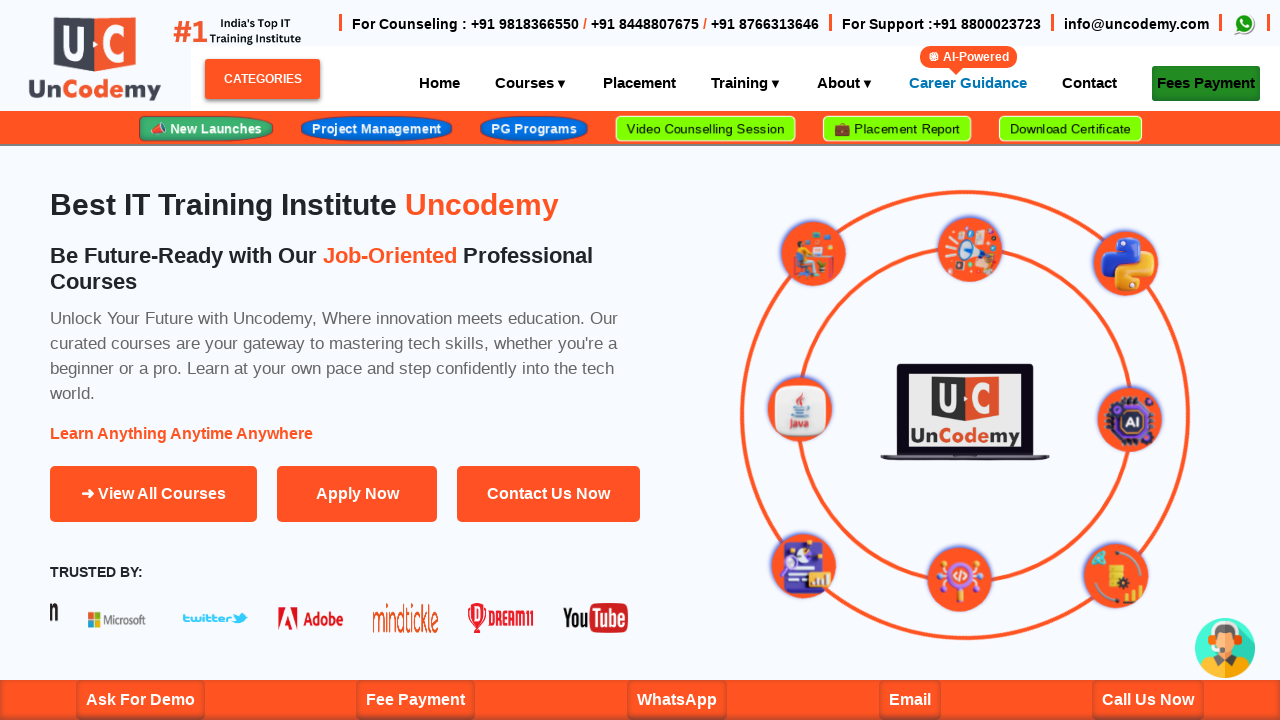

Waited for network to become idle after click
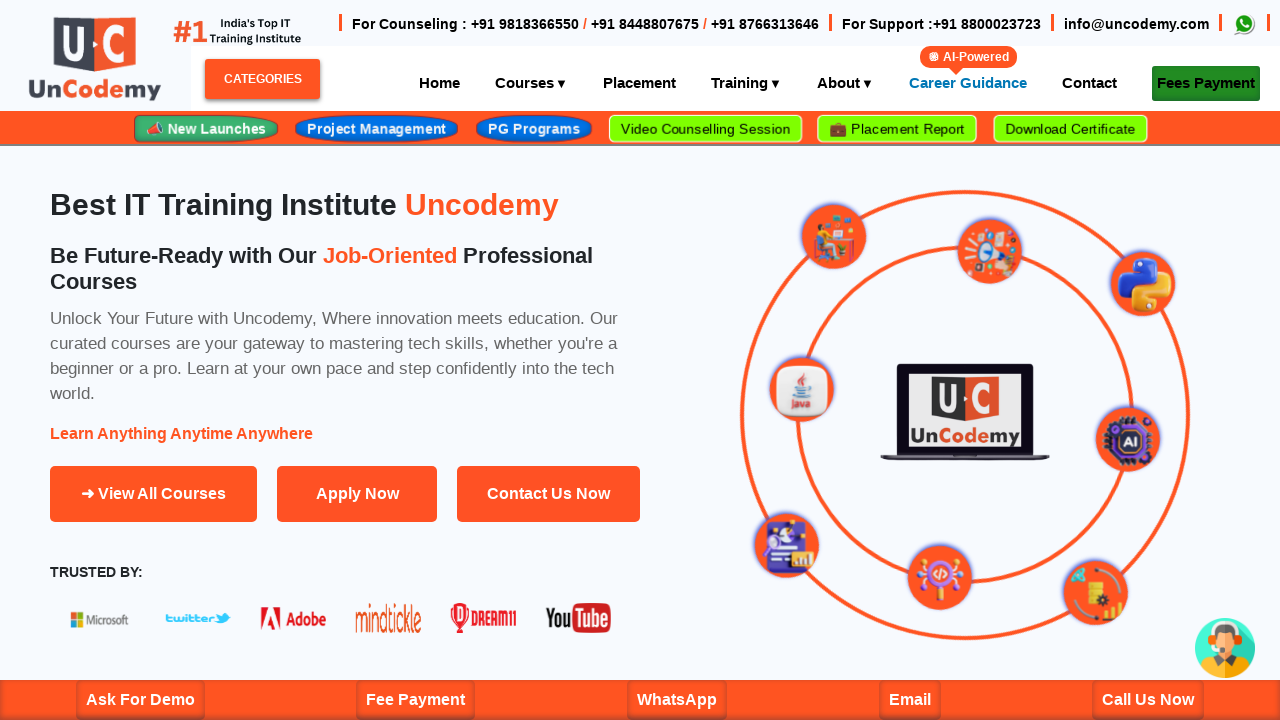

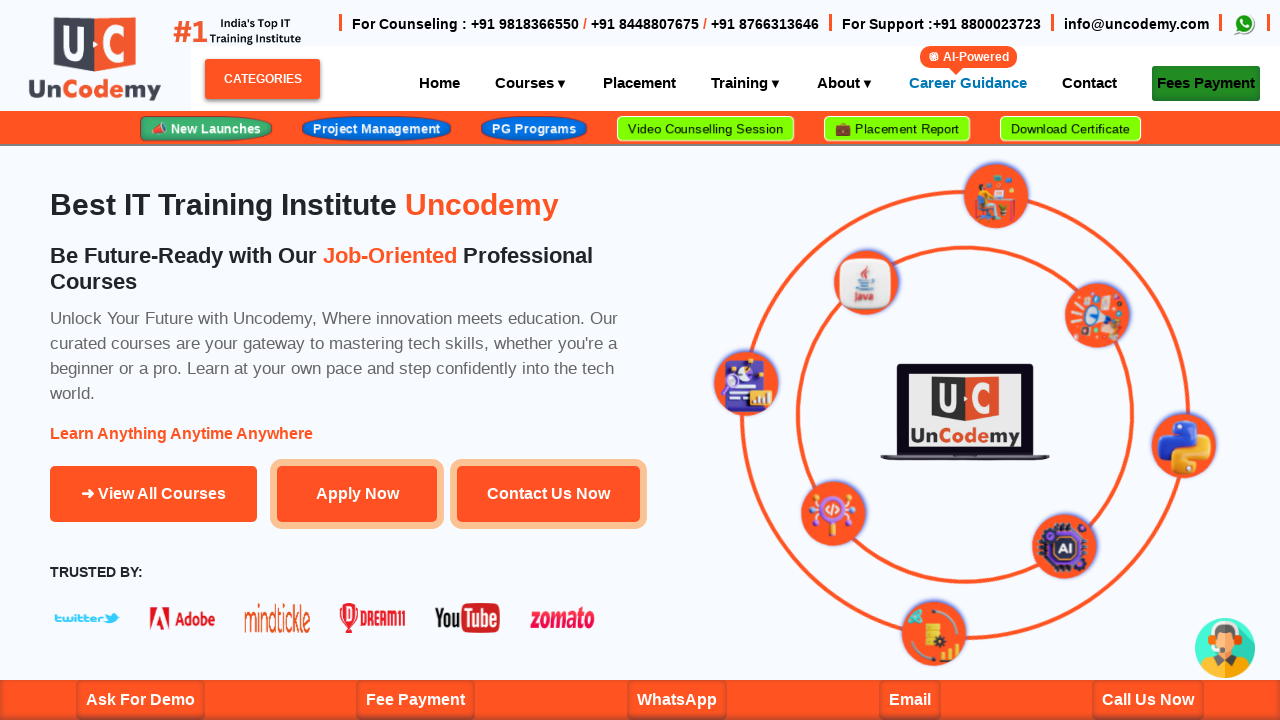